Tests browser tab/window handling by clicking a link that opens a new tab, switching to the new tab, and verifying content is visible on the child page.

Starting URL: https://rahulshettyacademy.com/loginpagePractise/

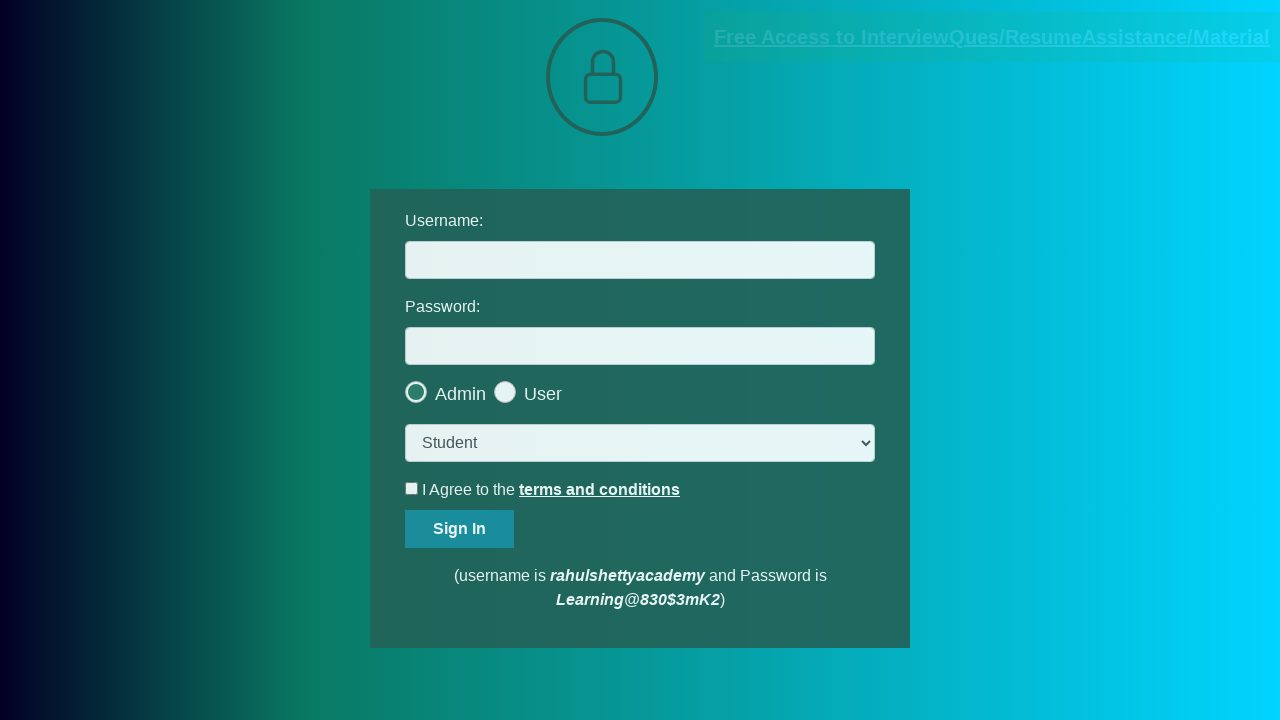

Clicked blinking text link to open new tab at (992, 37) on .blinkingText
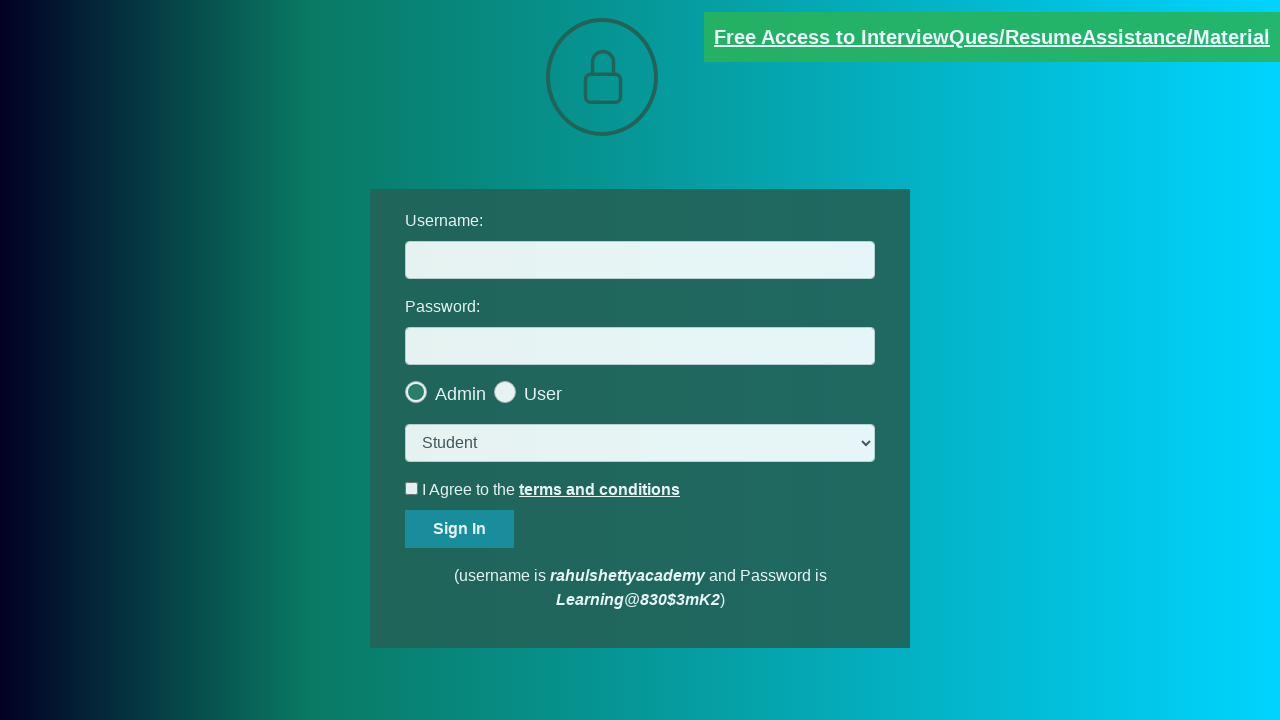

Switched to new tab/page
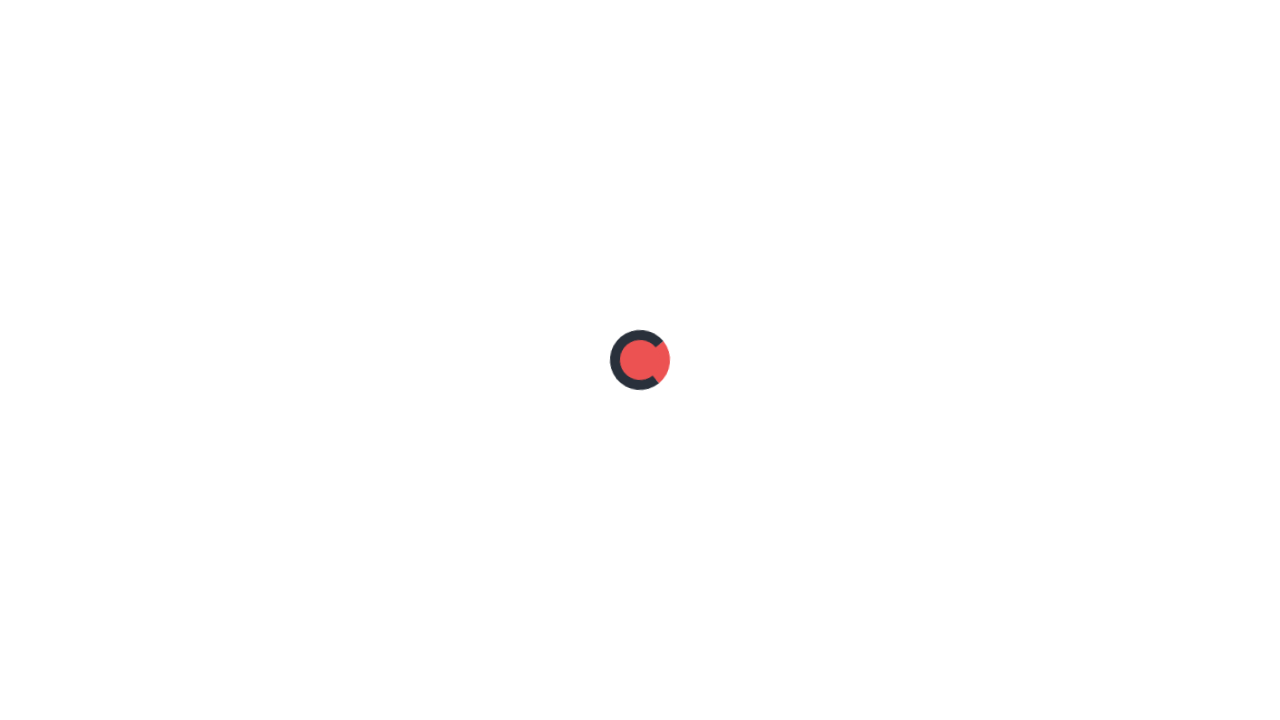

Red paragraph element loaded on child page
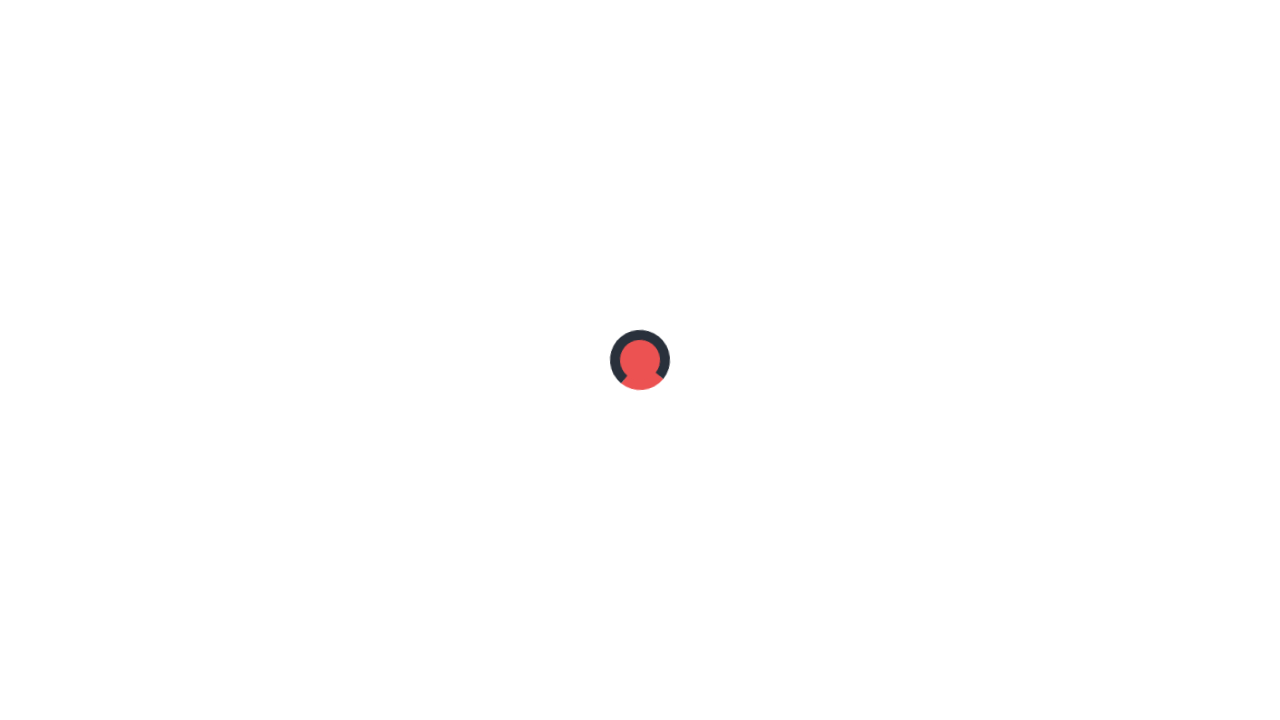

Retrieved text content from red paragraph: 'Please email us at mentor@rahulshettyacademy.com with below template to receive response '
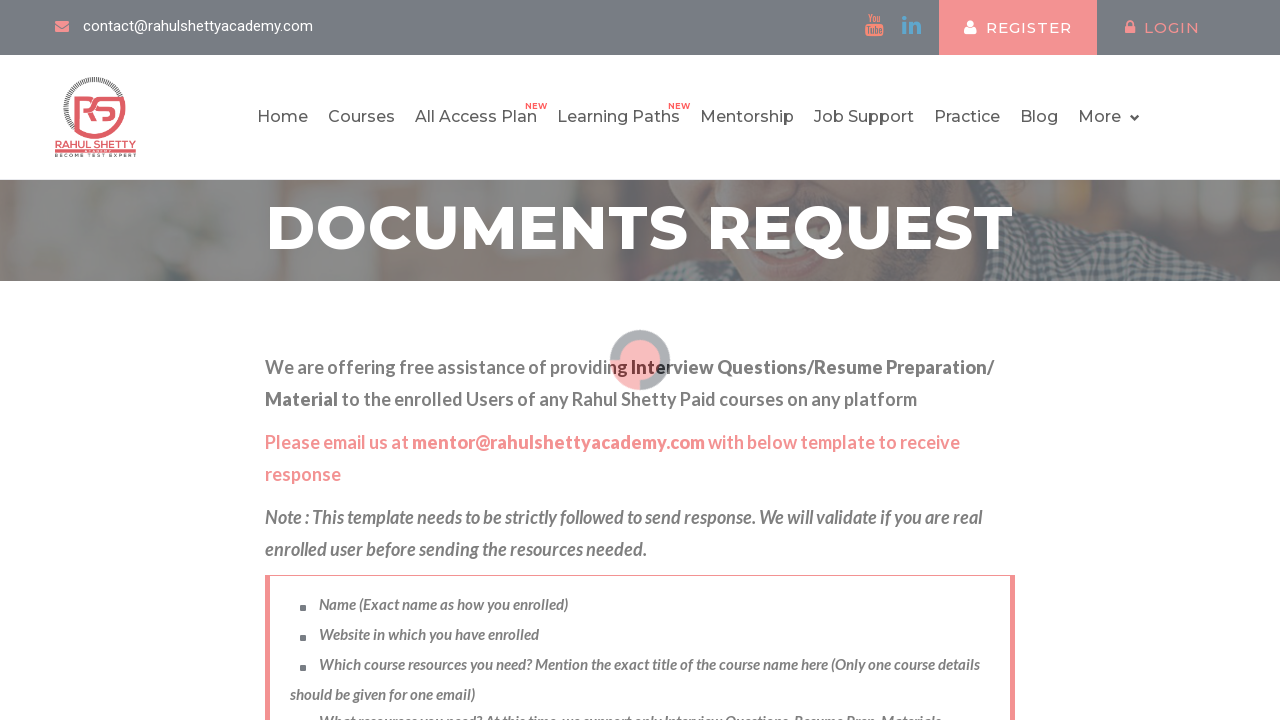

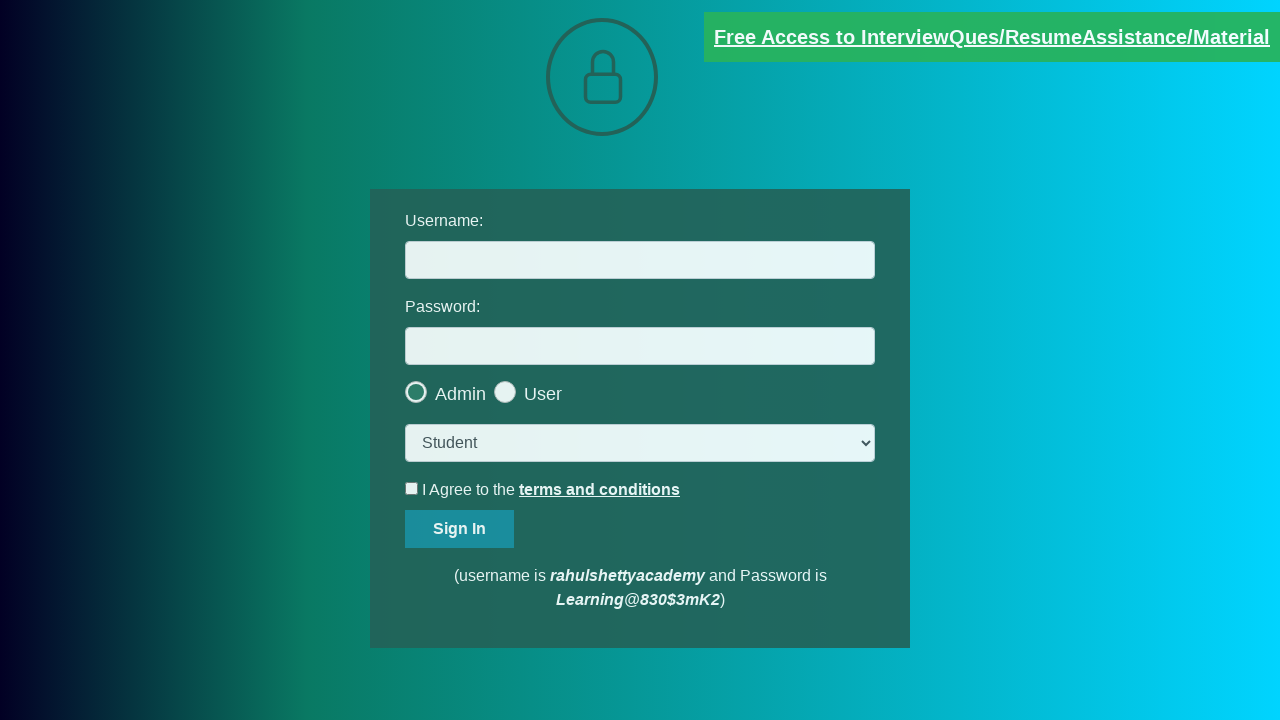